Tests clicking a checkbox twice (toggle) and validates that it becomes unchecked after the second click

Starting URL: https://www.selenium.dev/selenium/web/web-form.html

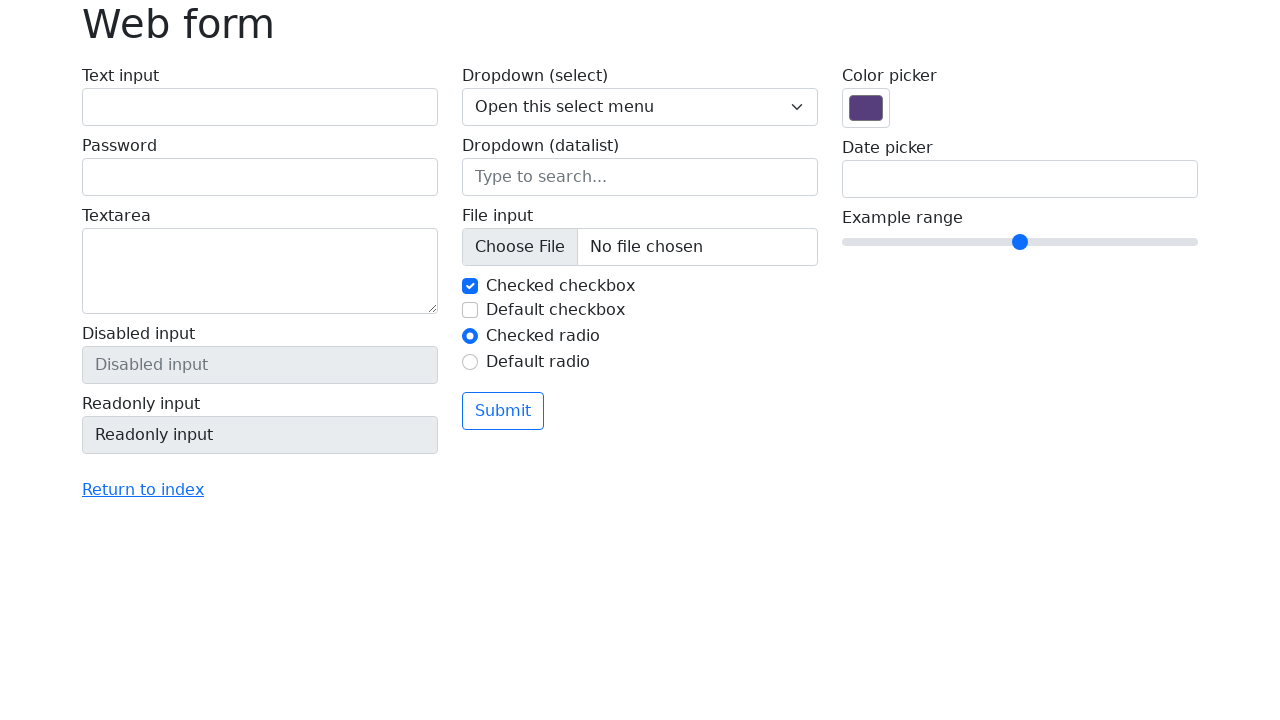

Navigated to web form page
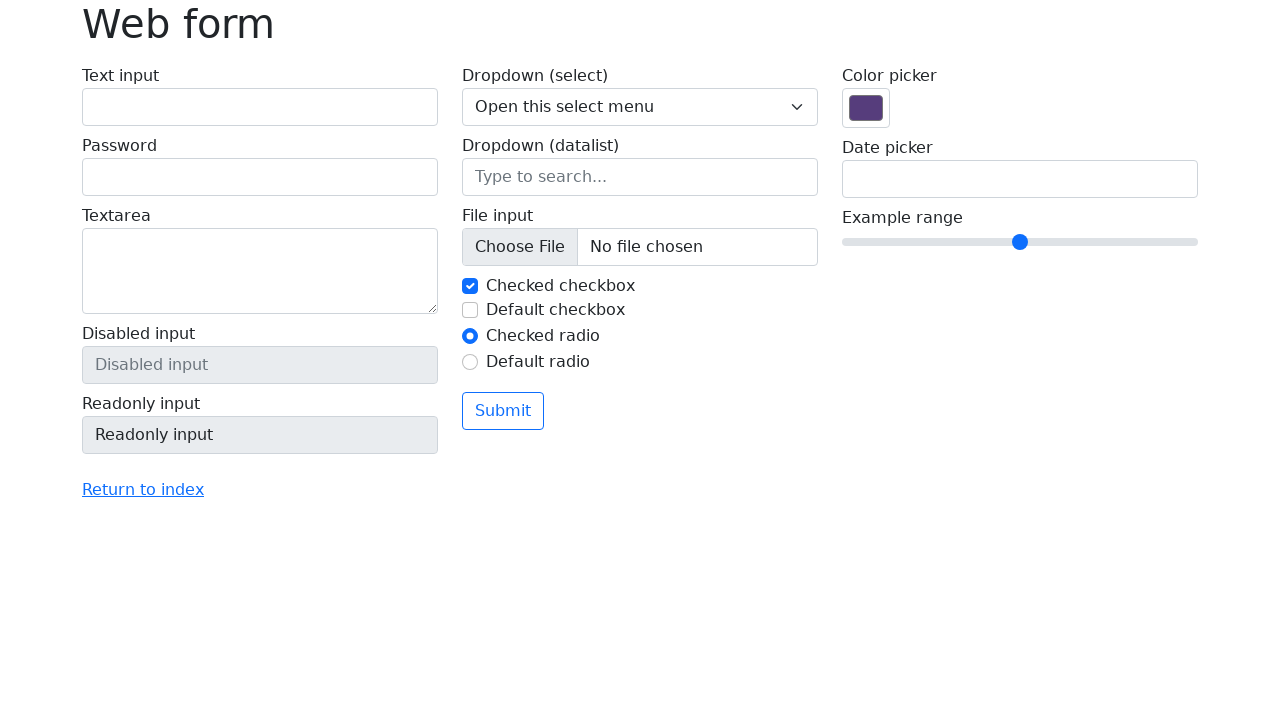

Clicked checkbox to check it at (470, 310) on #my-check-2
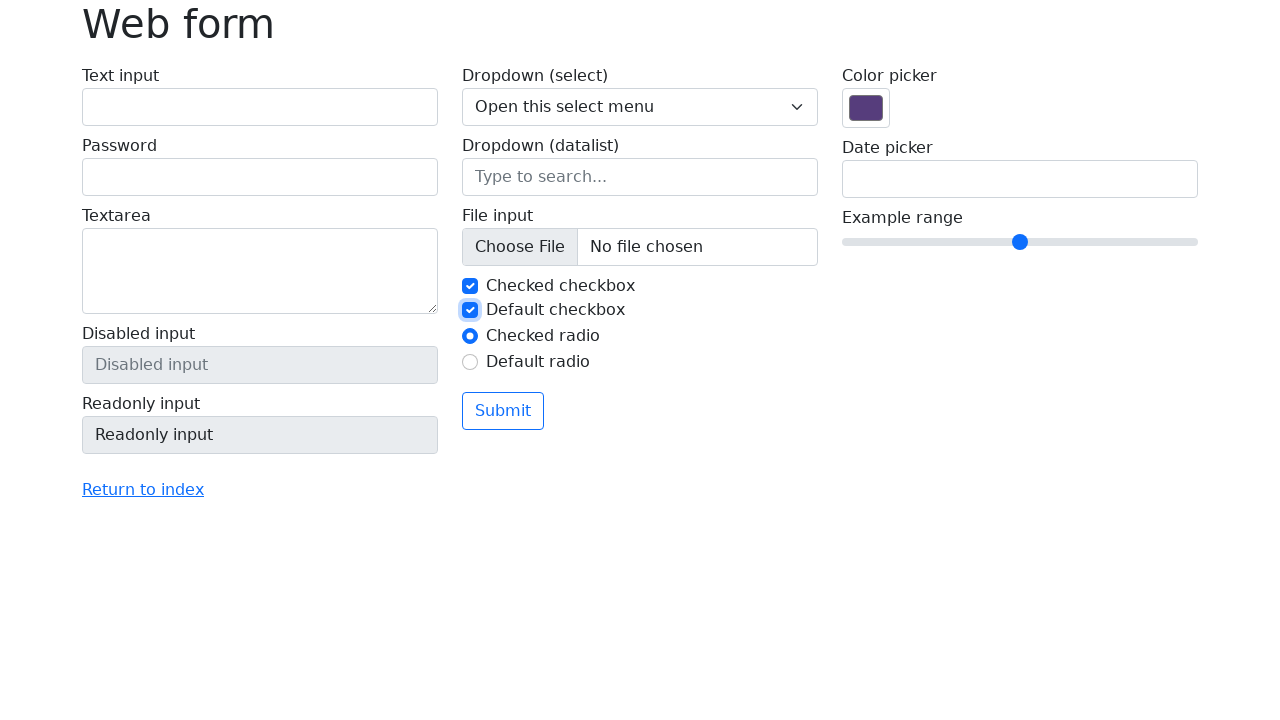

Clicked checkbox again to uncheck it at (470, 310) on #my-check-2
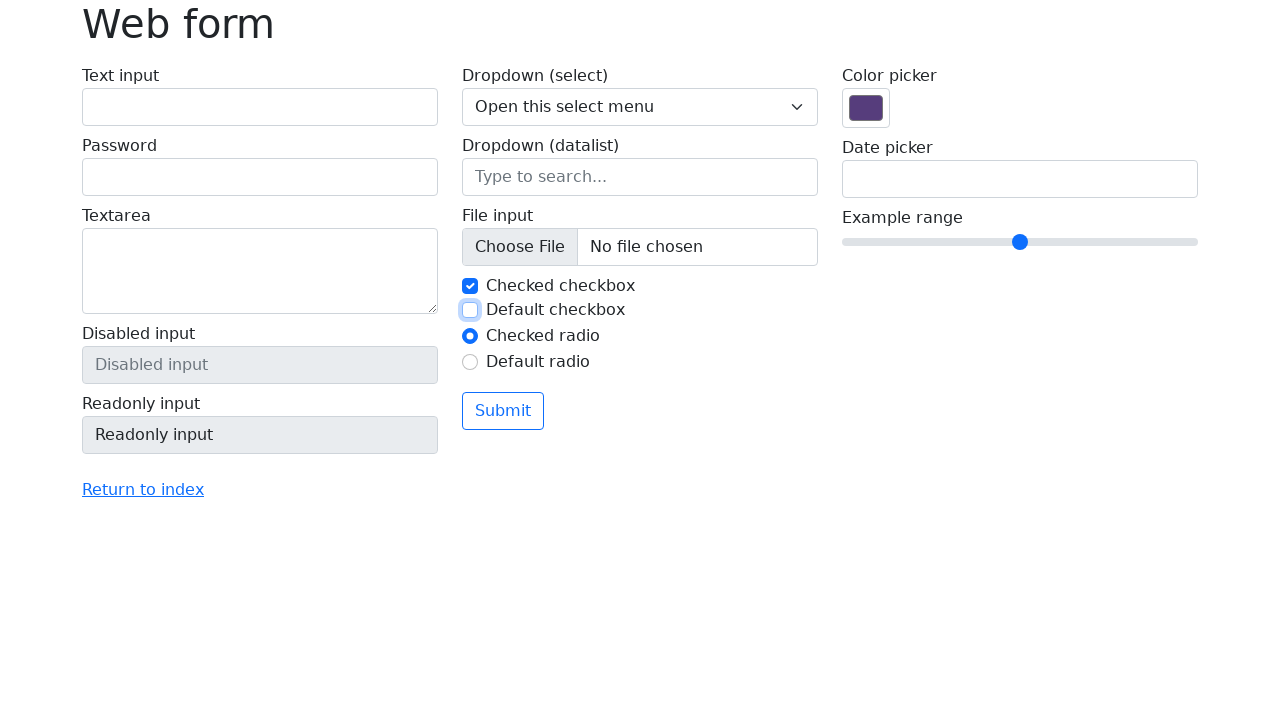

Verified that checkbox is unchecked
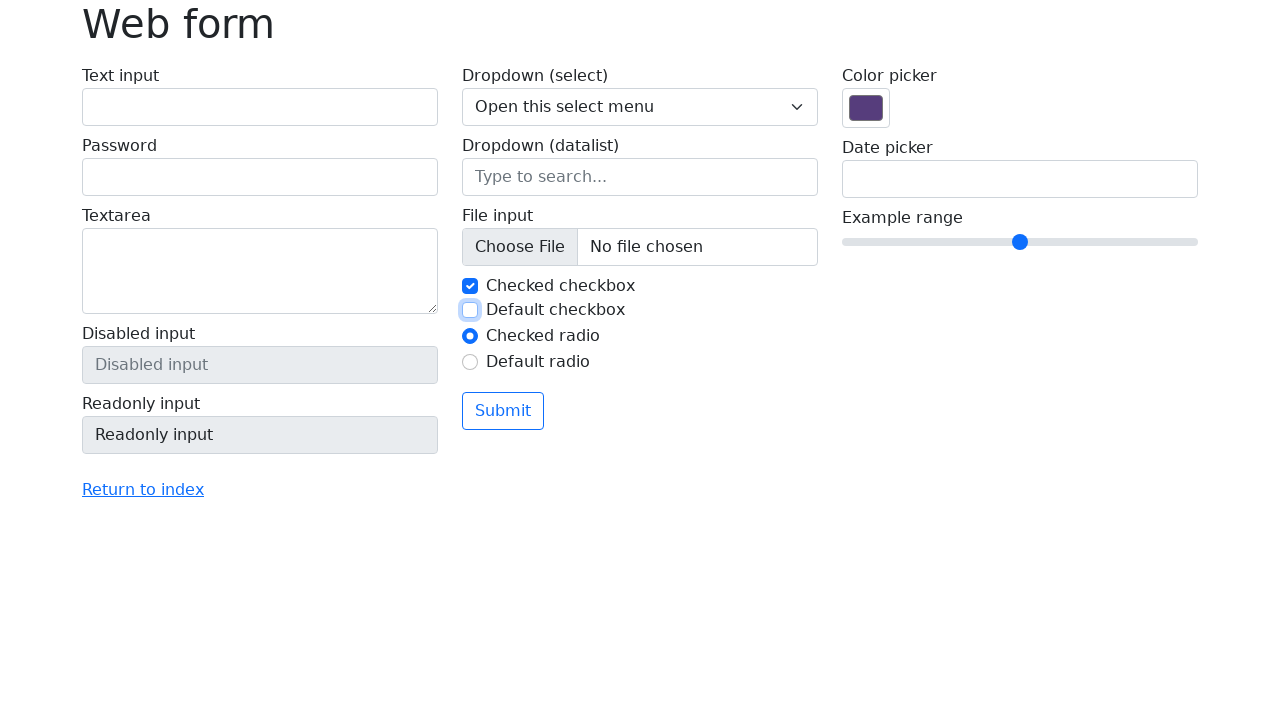

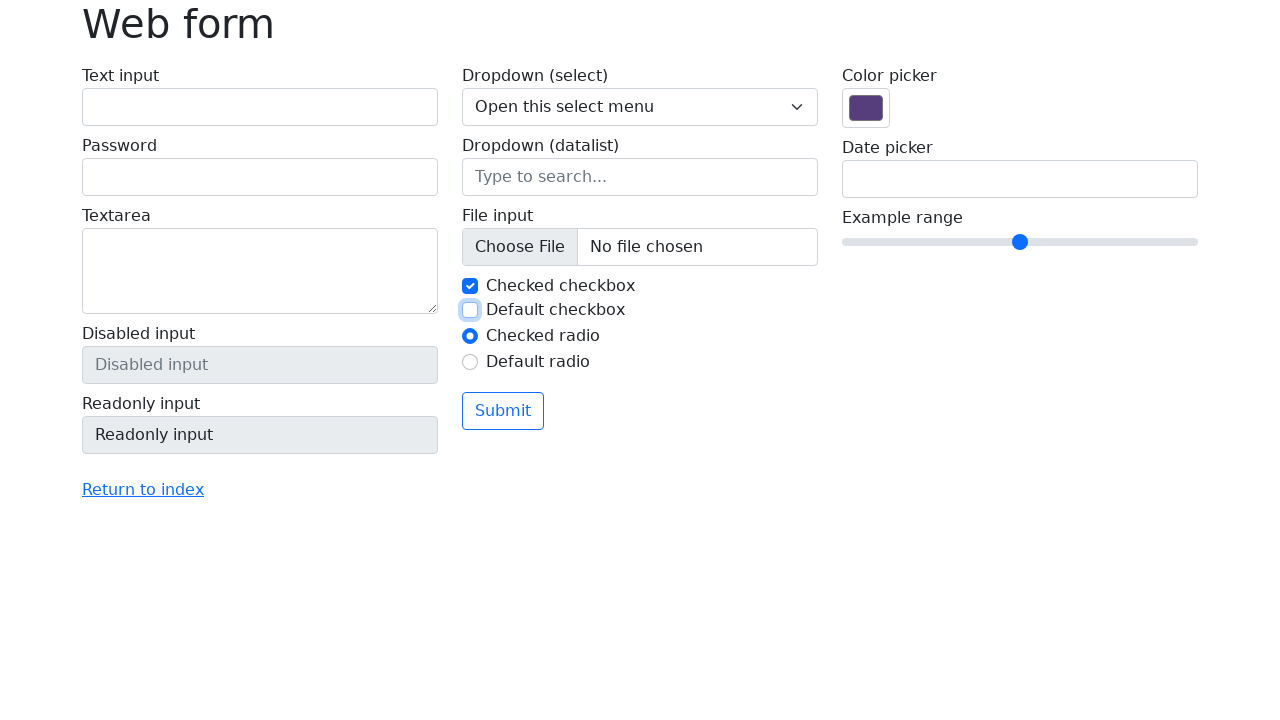